Tests form submission by filling in name and email fields using keyboard navigation and submitting the form

Starting URL: http://secure-retreat-92358.herokuapp.com/

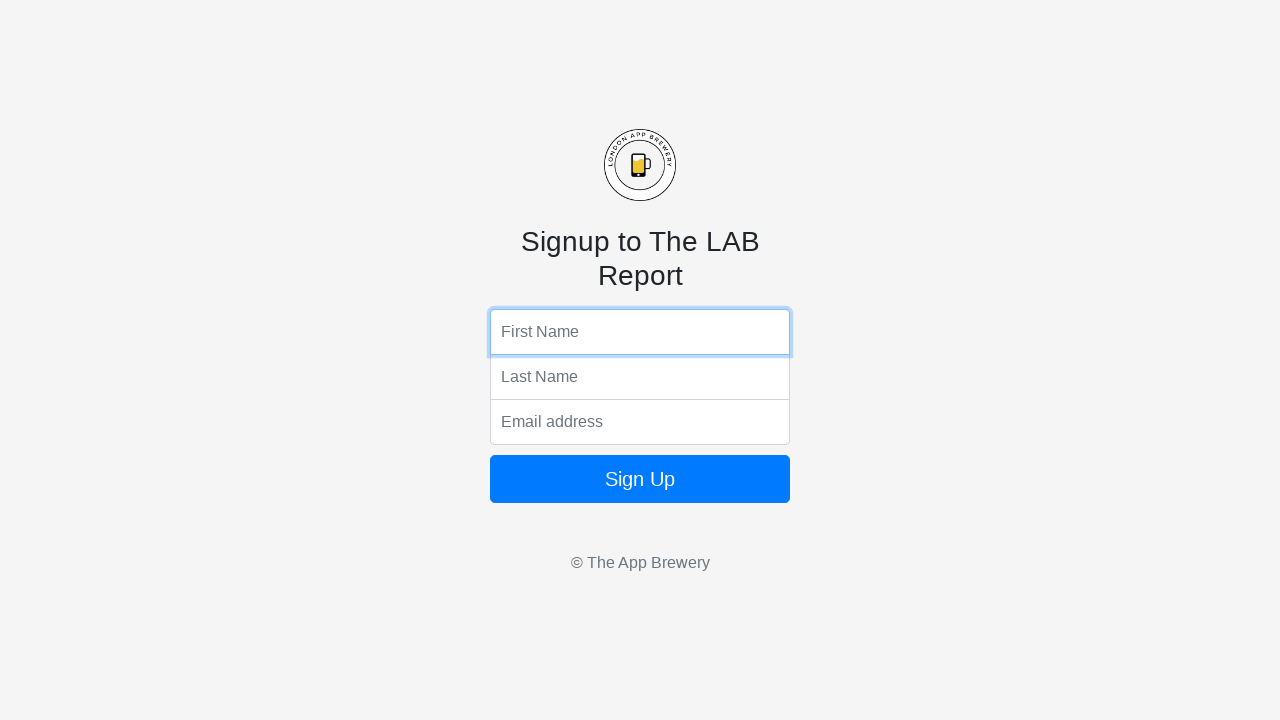

Clicked on the top form field at (640, 332) on .top
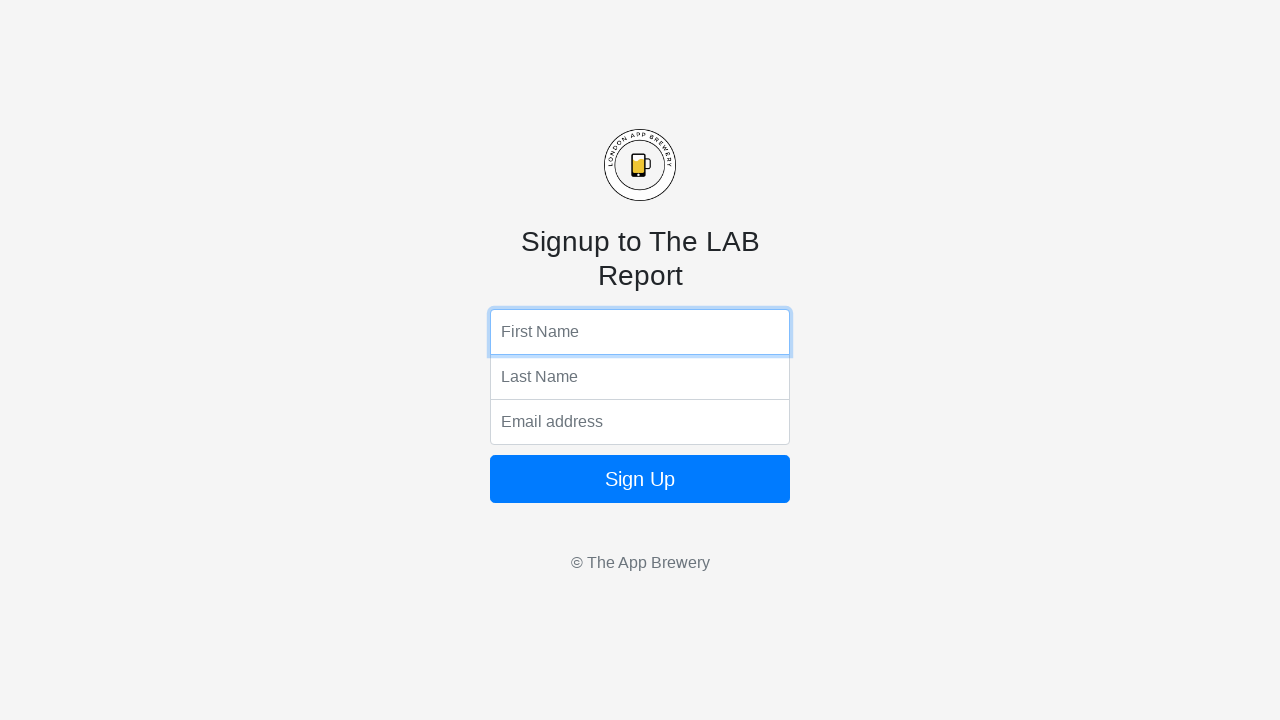

Typed 'ed' in the name field
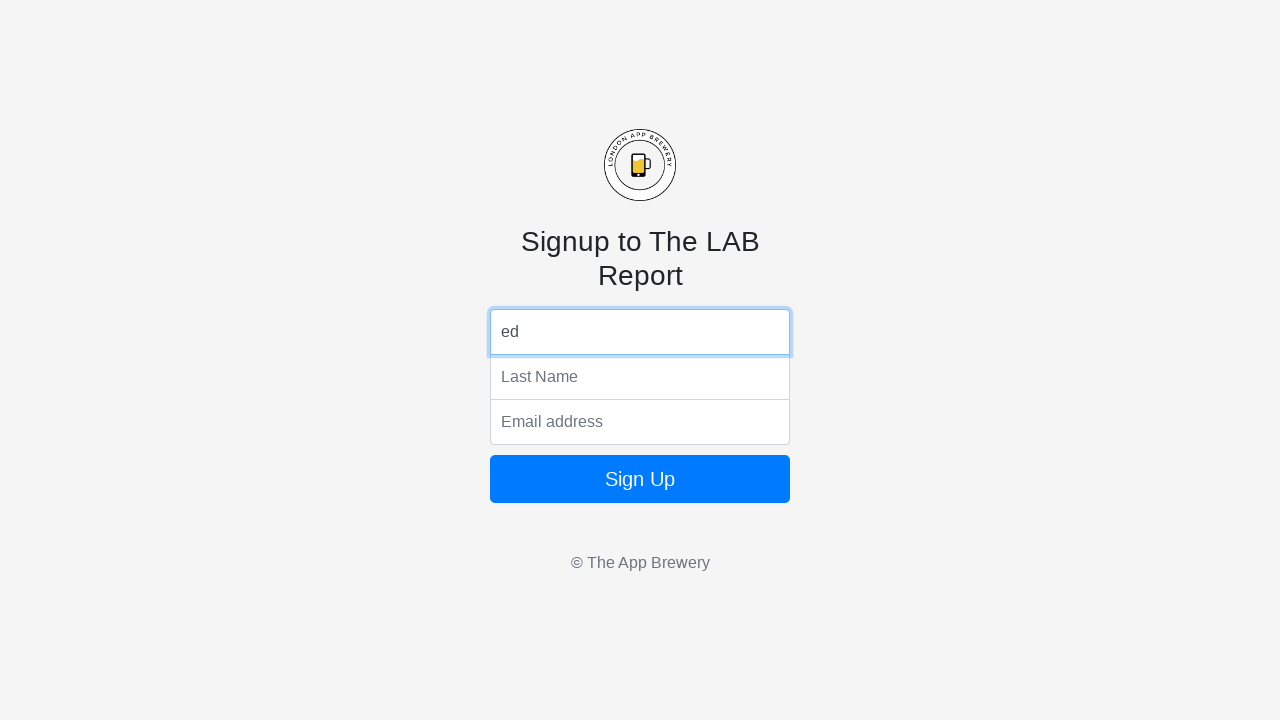

Pressed Tab to navigate to the next field
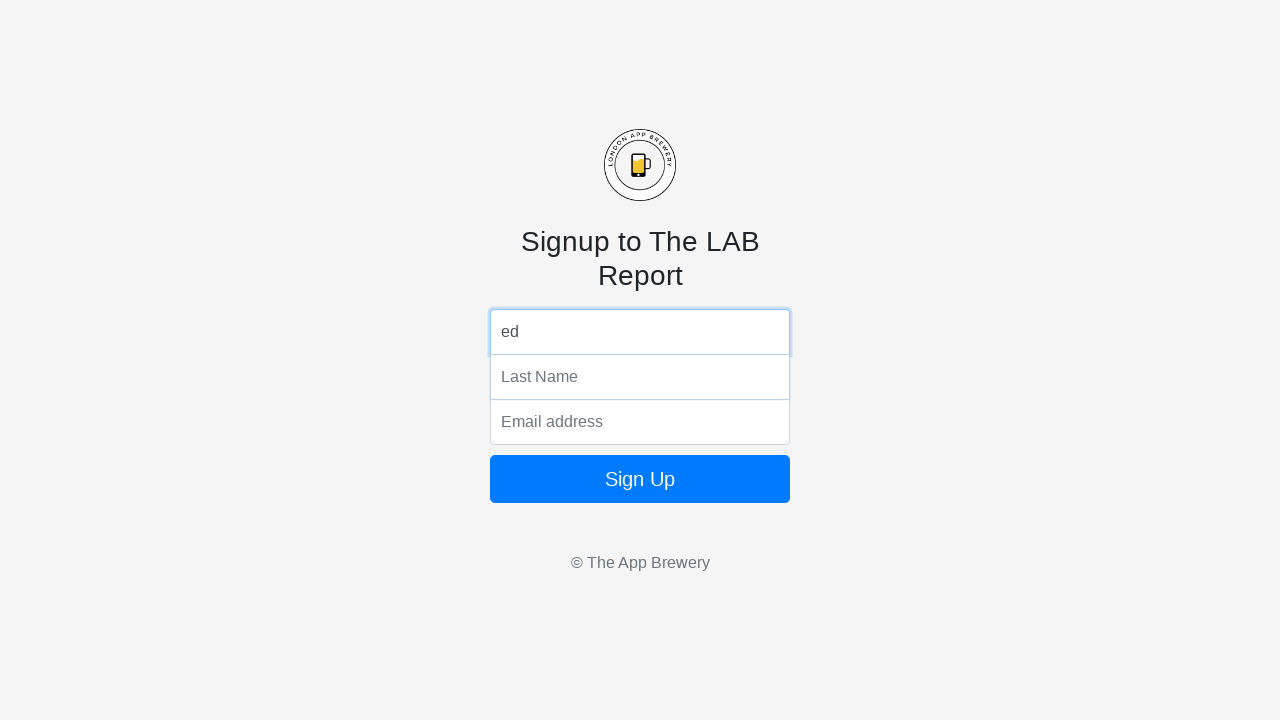

Typed 'b' in the middle field
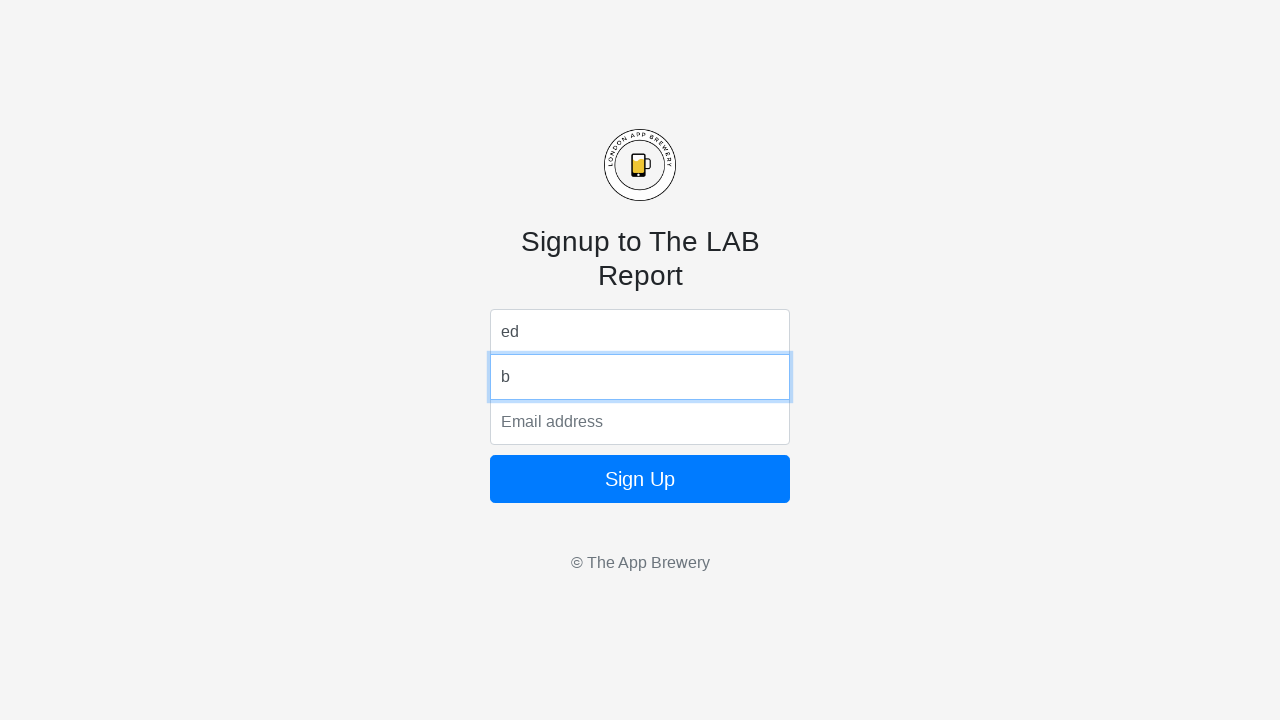

Pressed Tab to navigate to the email field
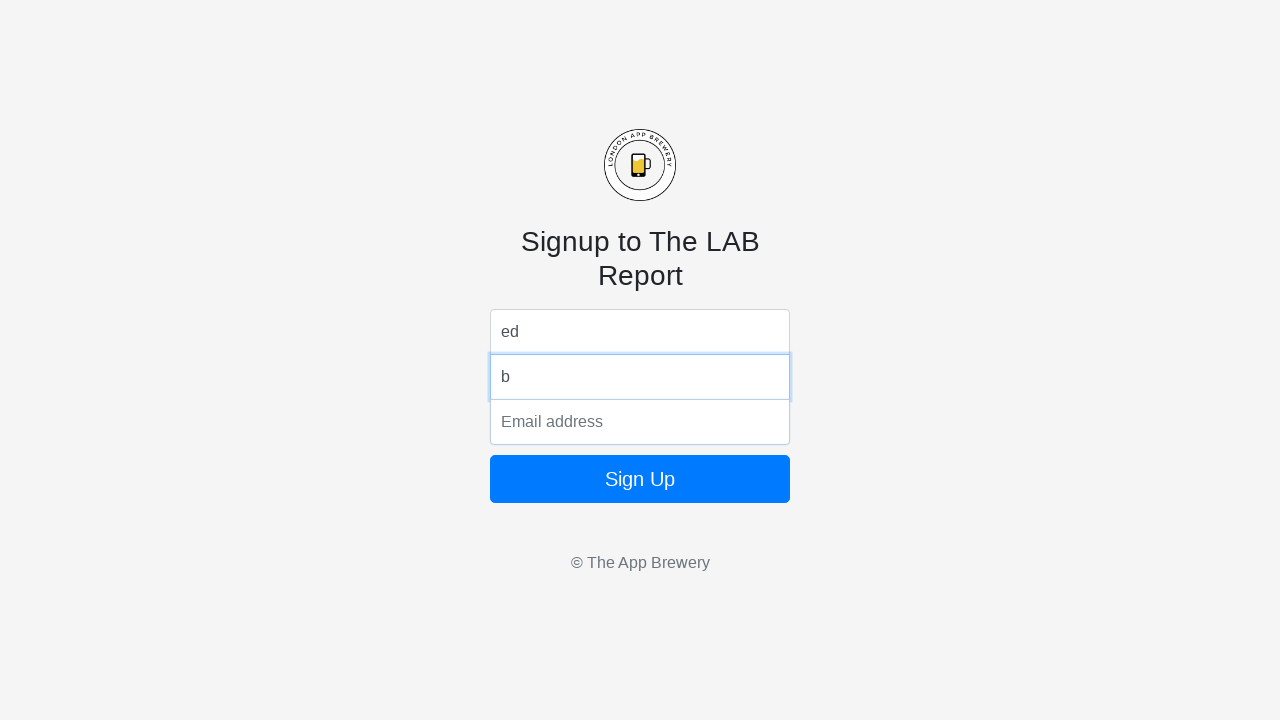

Typed 'eb@gmail.com' in the email field
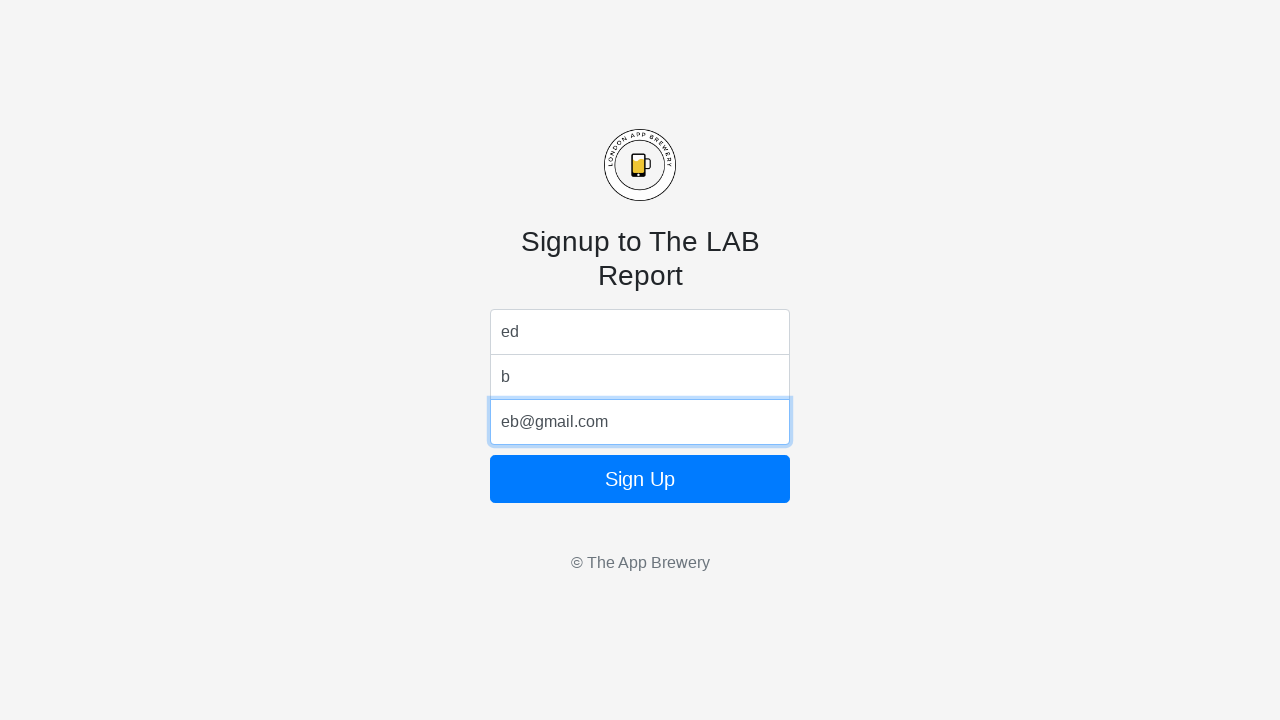

Clicked the submit button to submit the form at (640, 479) on .btn
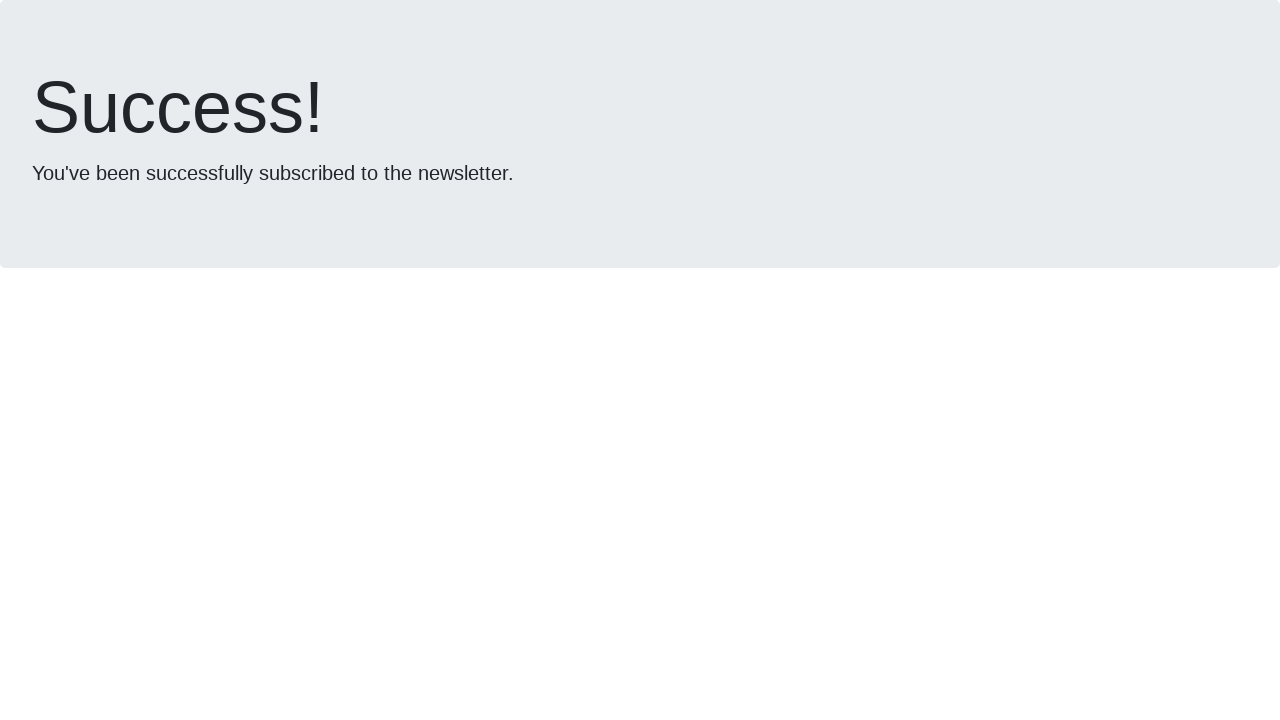

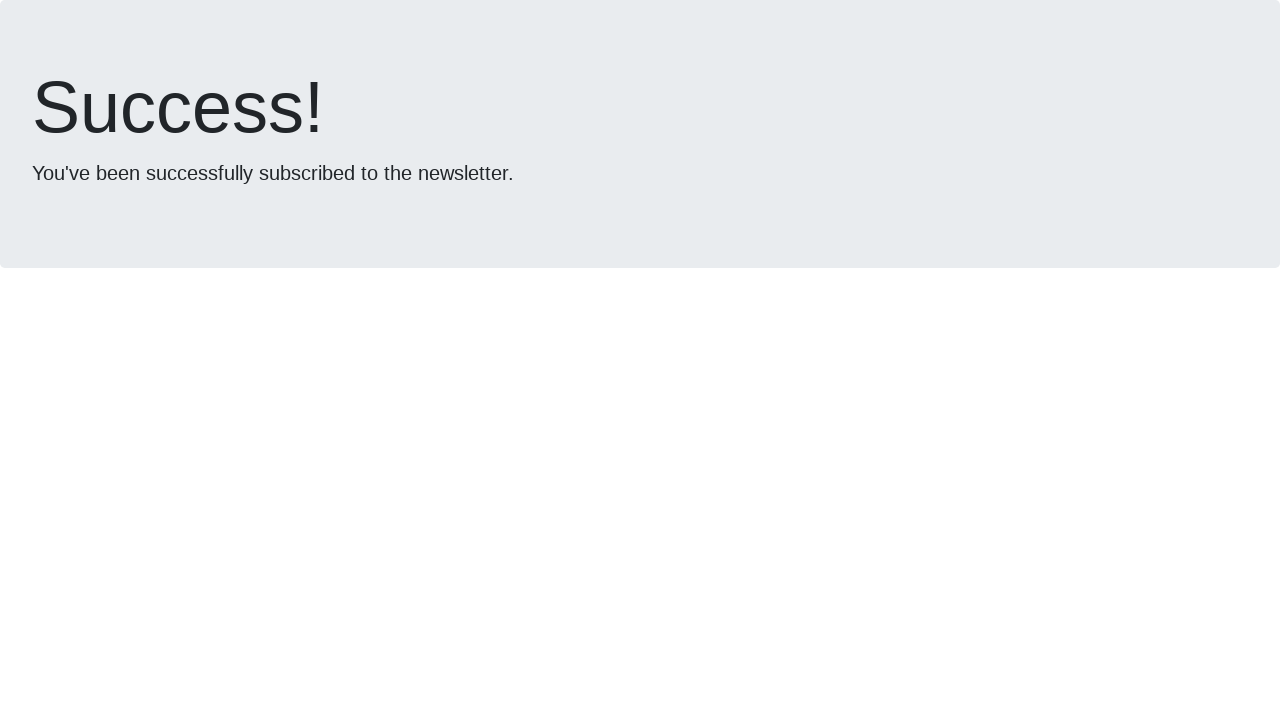